Tests drag and drop functionality on jQuery UI demo page by switching to an iframe, dragging an element to a drop target, then clicking a sidebar link

Starting URL: https://jqueryui.com/droppable/

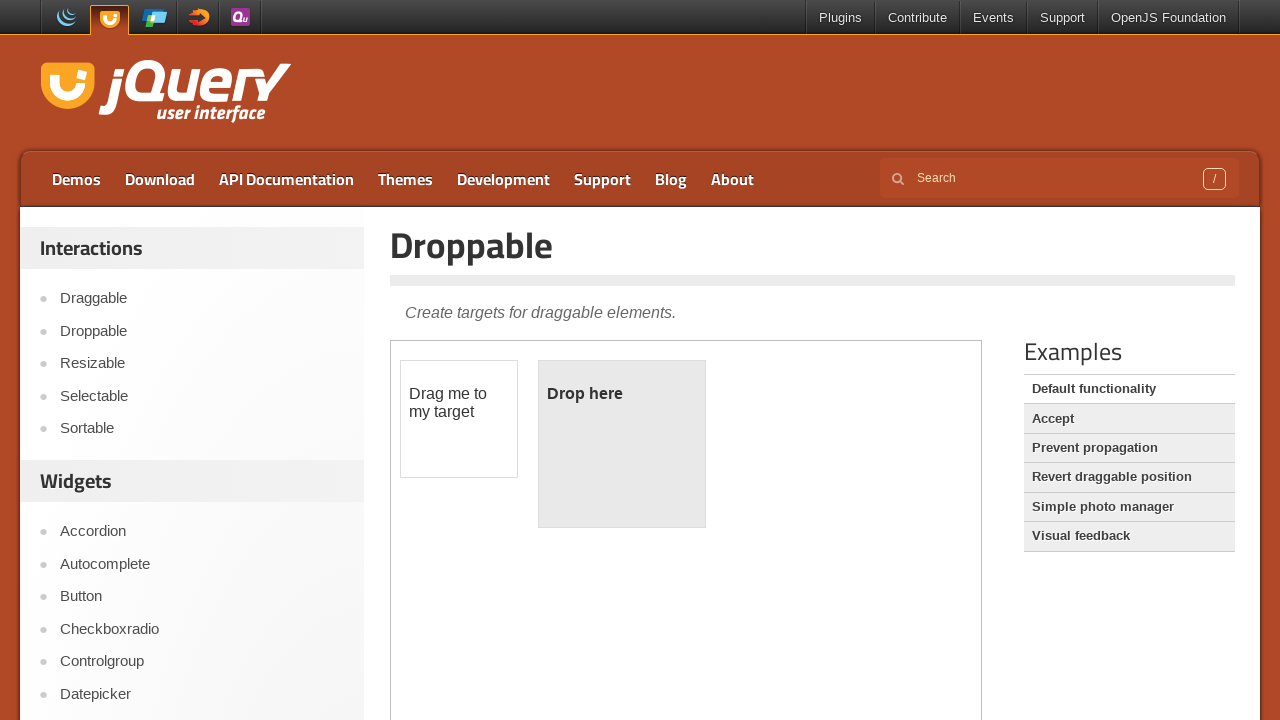

Located iframe containing drag and drop demo
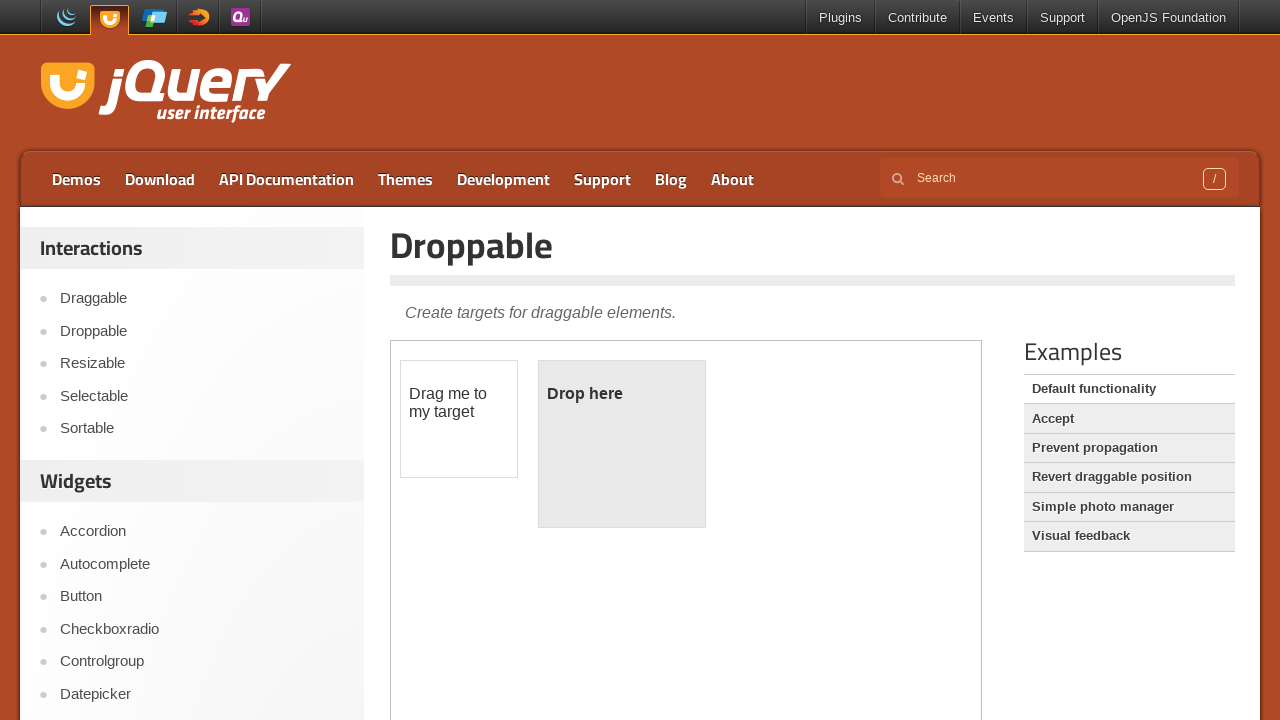

Located draggable element within iframe
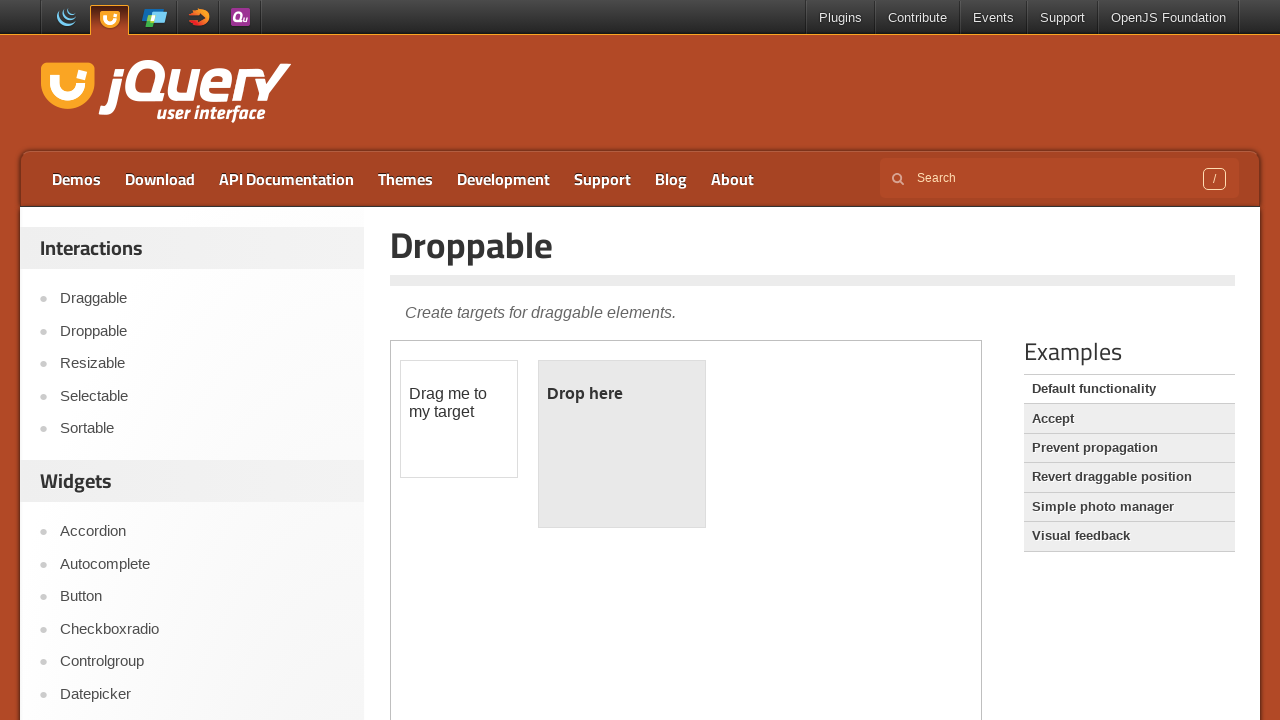

Located droppable target element within iframe
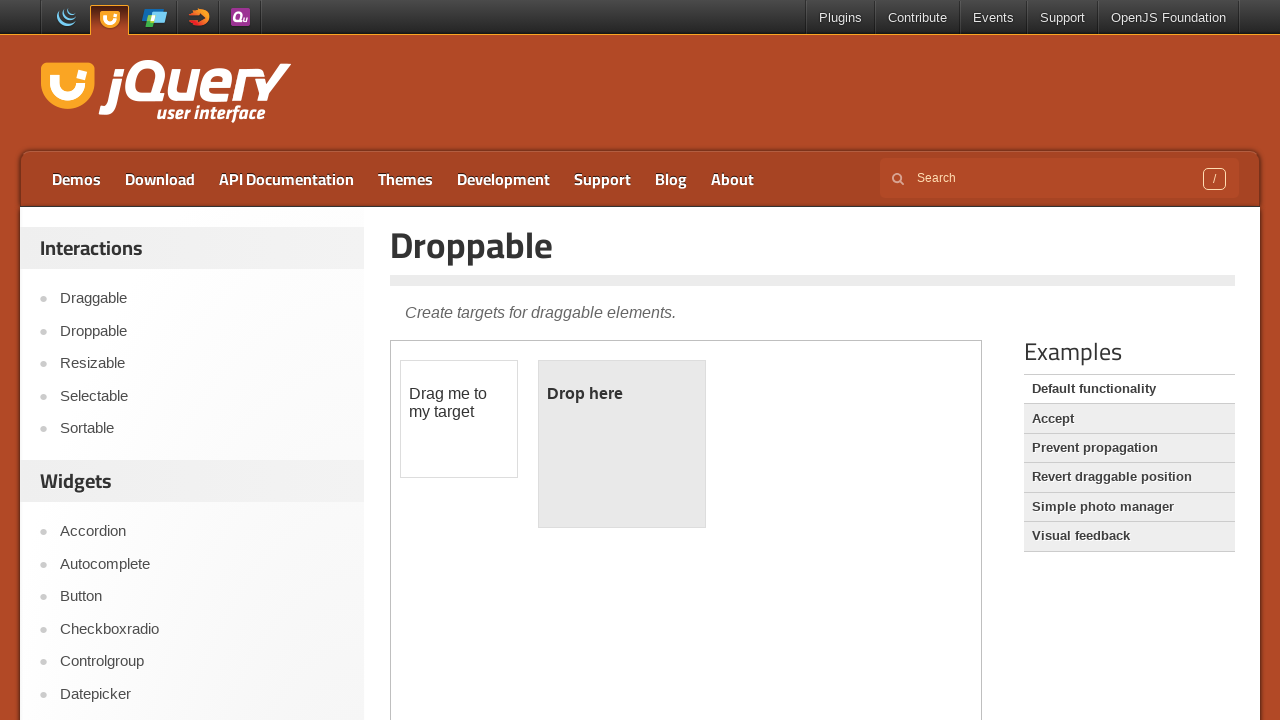

Dragged draggable element to droppable target at (622, 444)
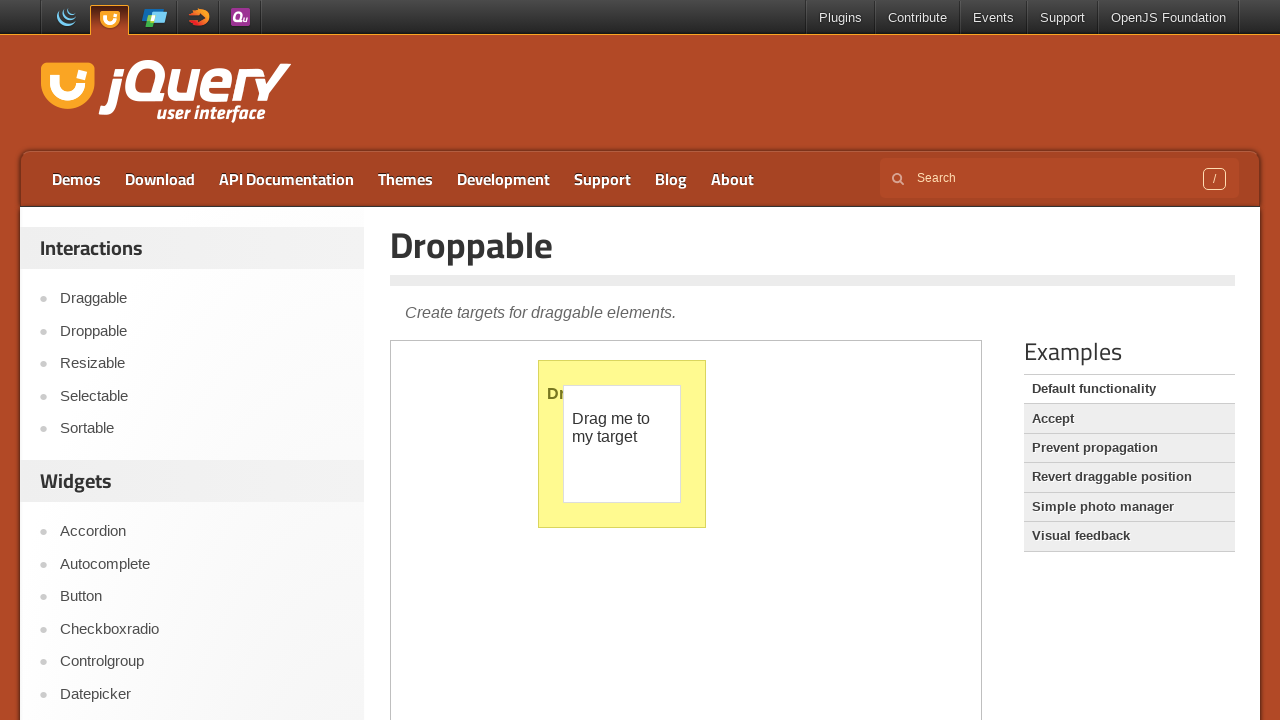

Clicked sidebar link to navigate away at (202, 597) on xpath=//*[@id='sidebar']/aside[2]/ul/li[3]/a
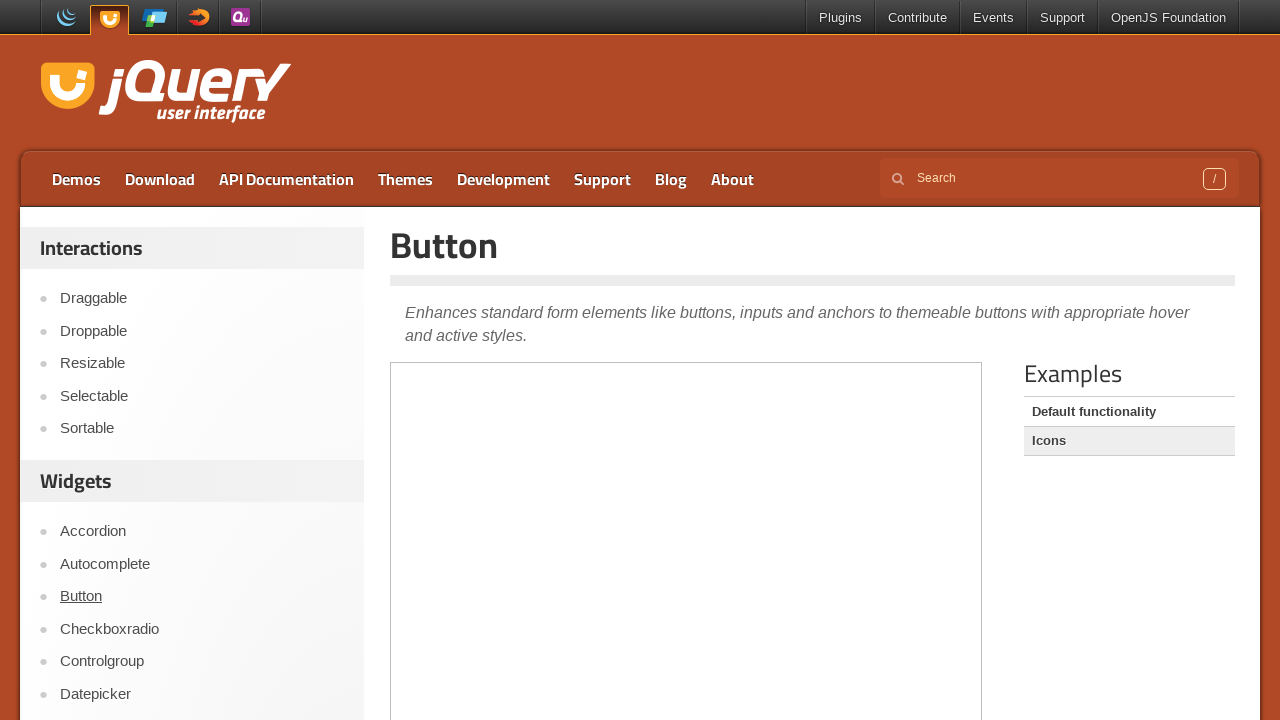

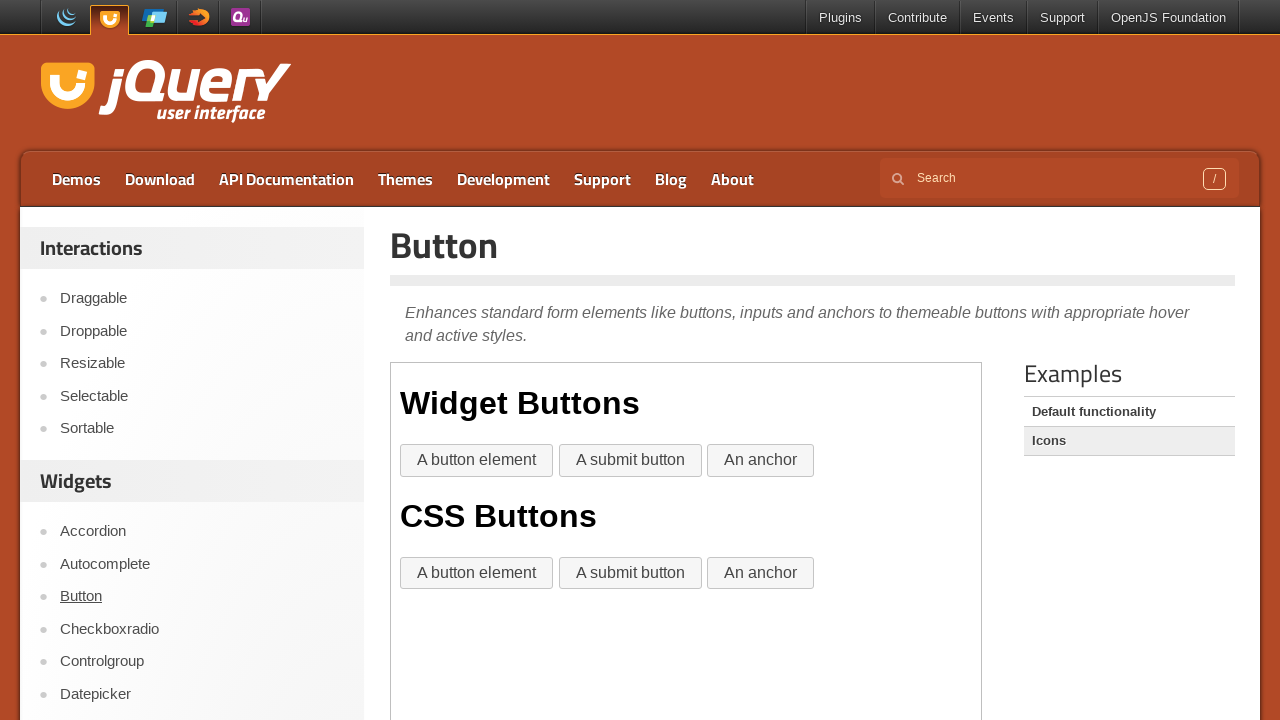